Tests drag and drop functionality by navigating through the Interactions menu to reach the drag and drop page, then performs drag and drop operations on an Angular element to a drop area.

Starting URL: https://demo.automationtesting.in/Register.html

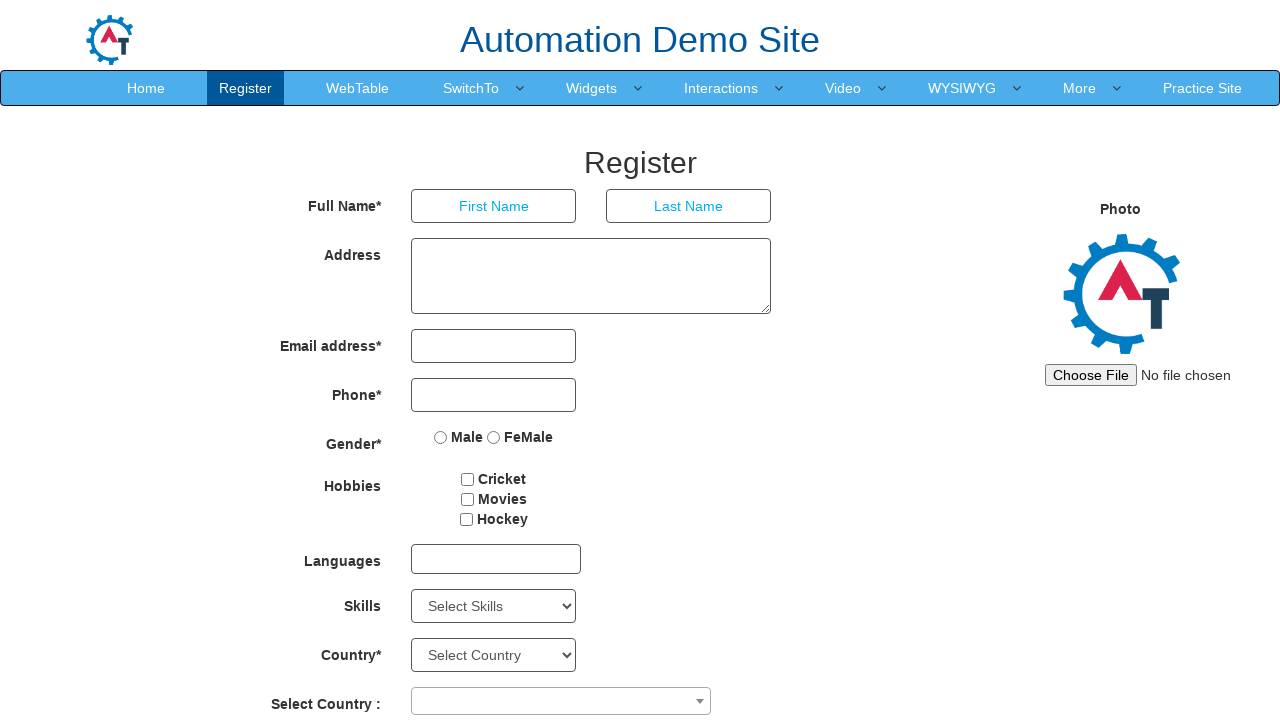

Hovered over 'Interactions' menu item at (721, 88) on a:text('Interactions')
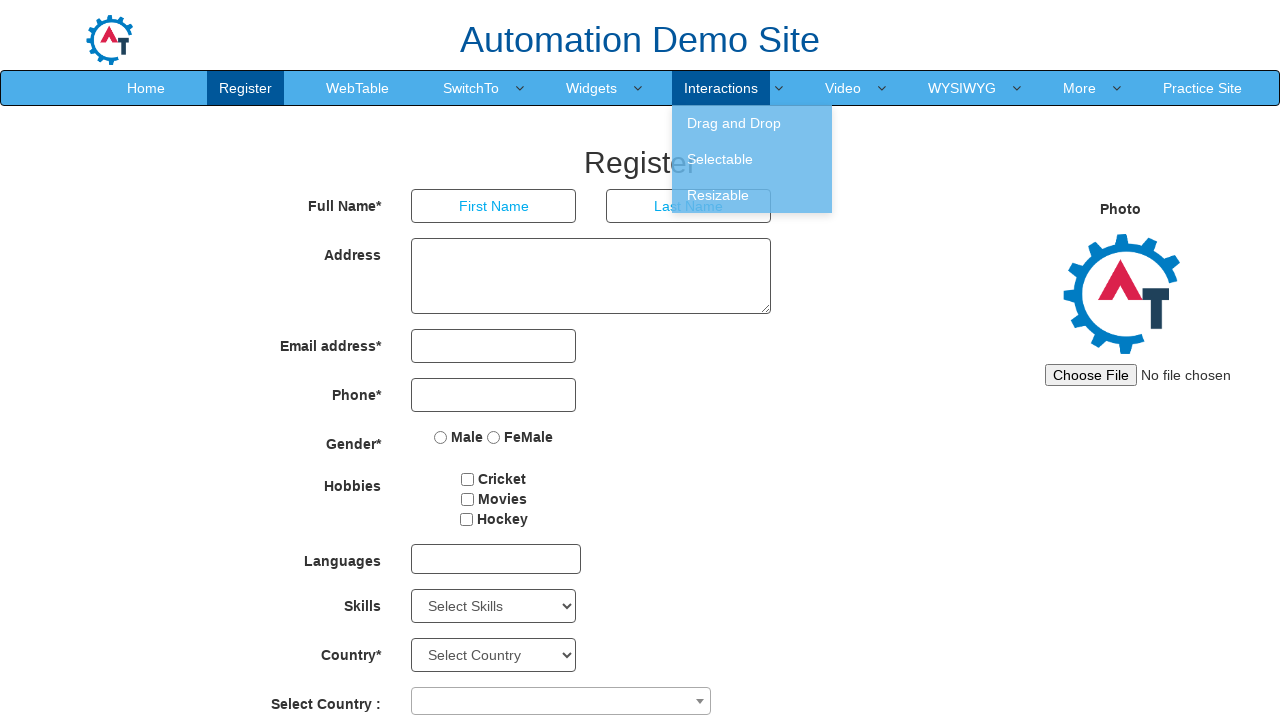

Hovered over 'Drag and Drop' submenu item at (752, 123) on a:text('Drag and Drop')
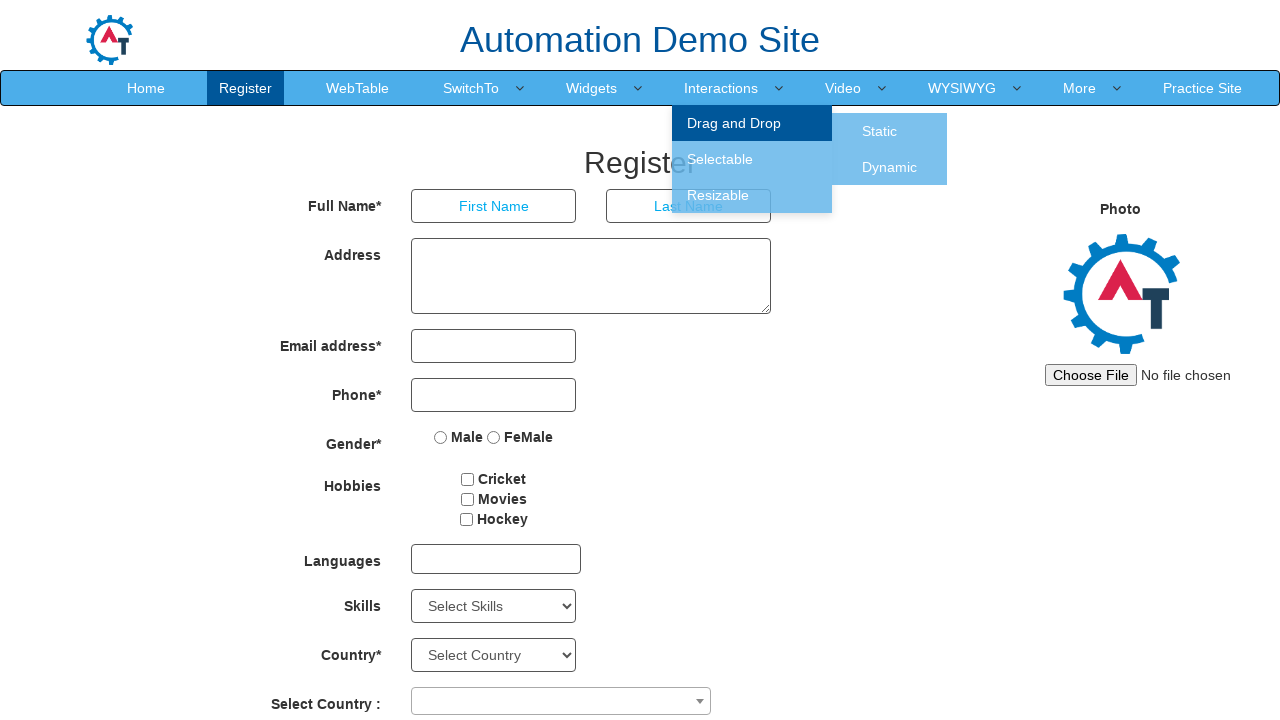

Clicked on 'Static' link to navigate to drag and drop page at (880, 131) on a:text('Static')
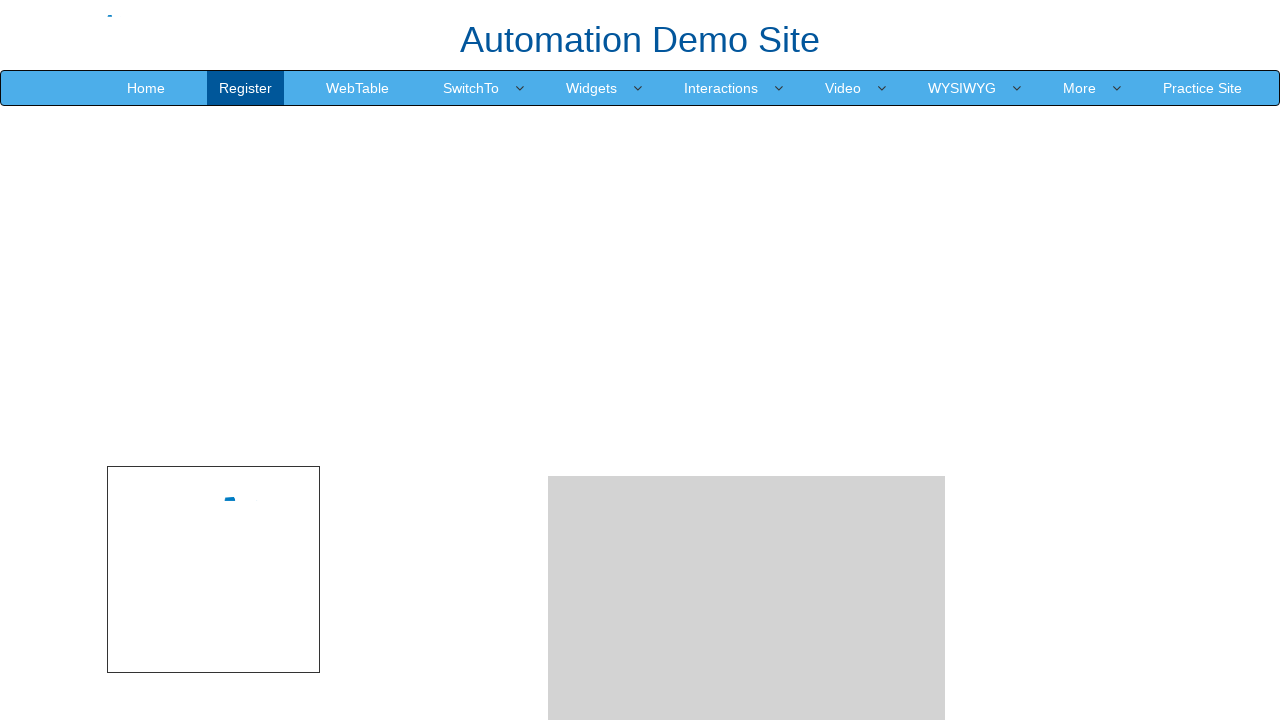

Angular draggable element became visible
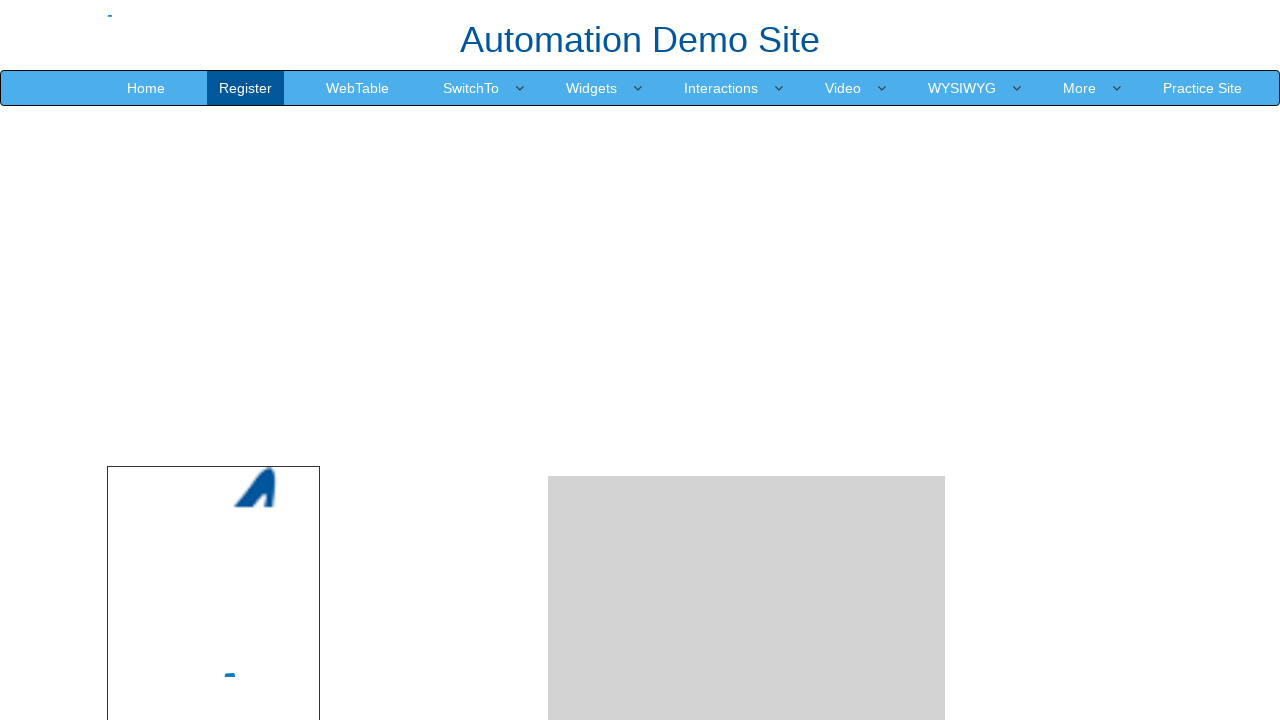

Drop area element became visible
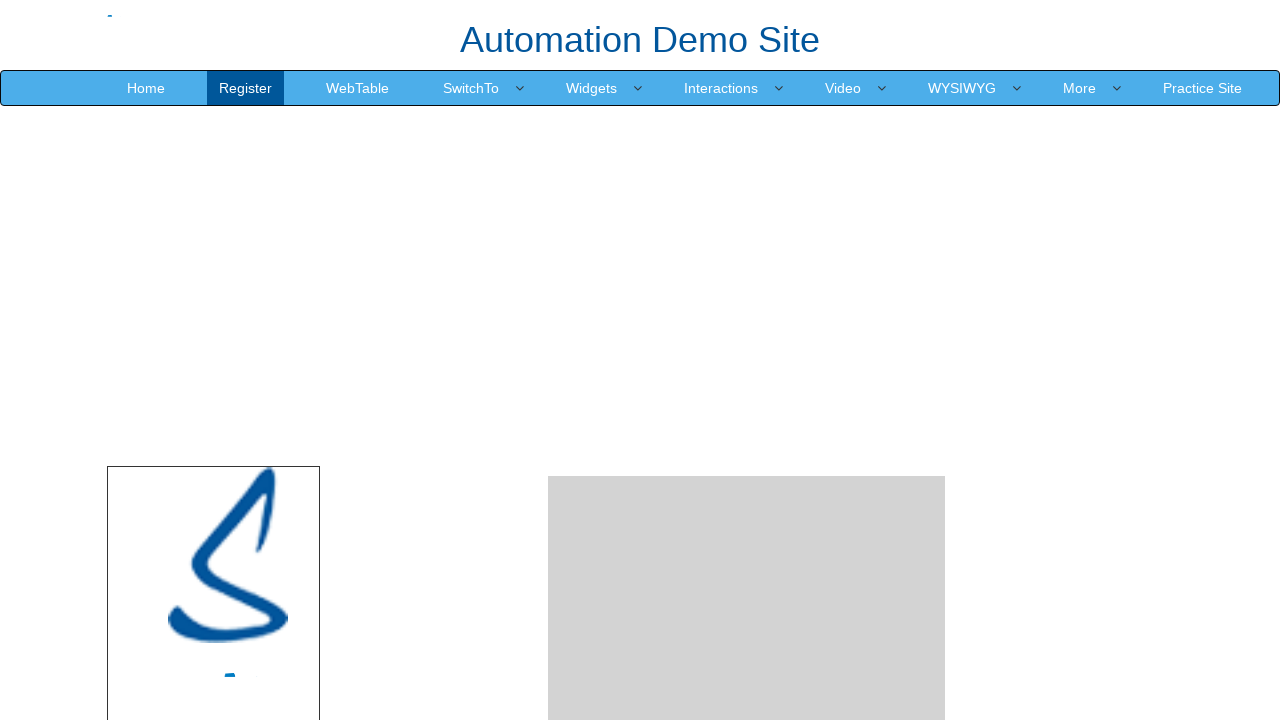

Performed drag and drop of Angular element to drop area at (747, 481)
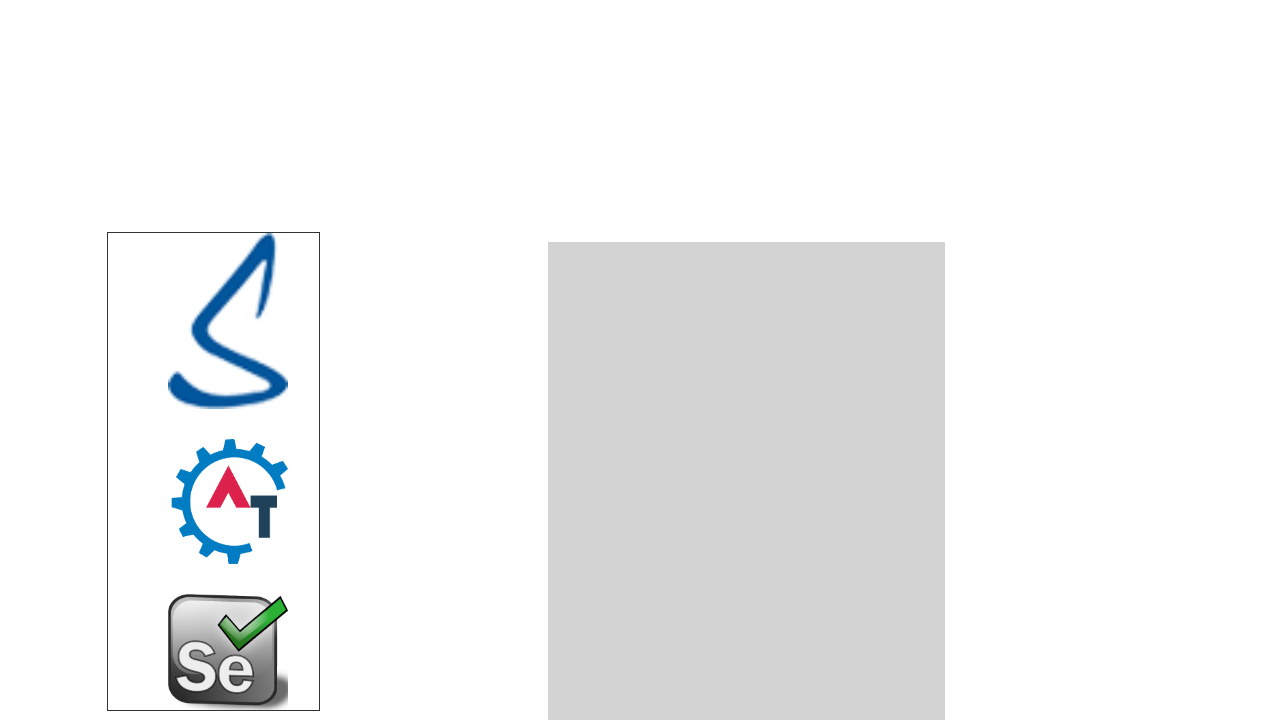

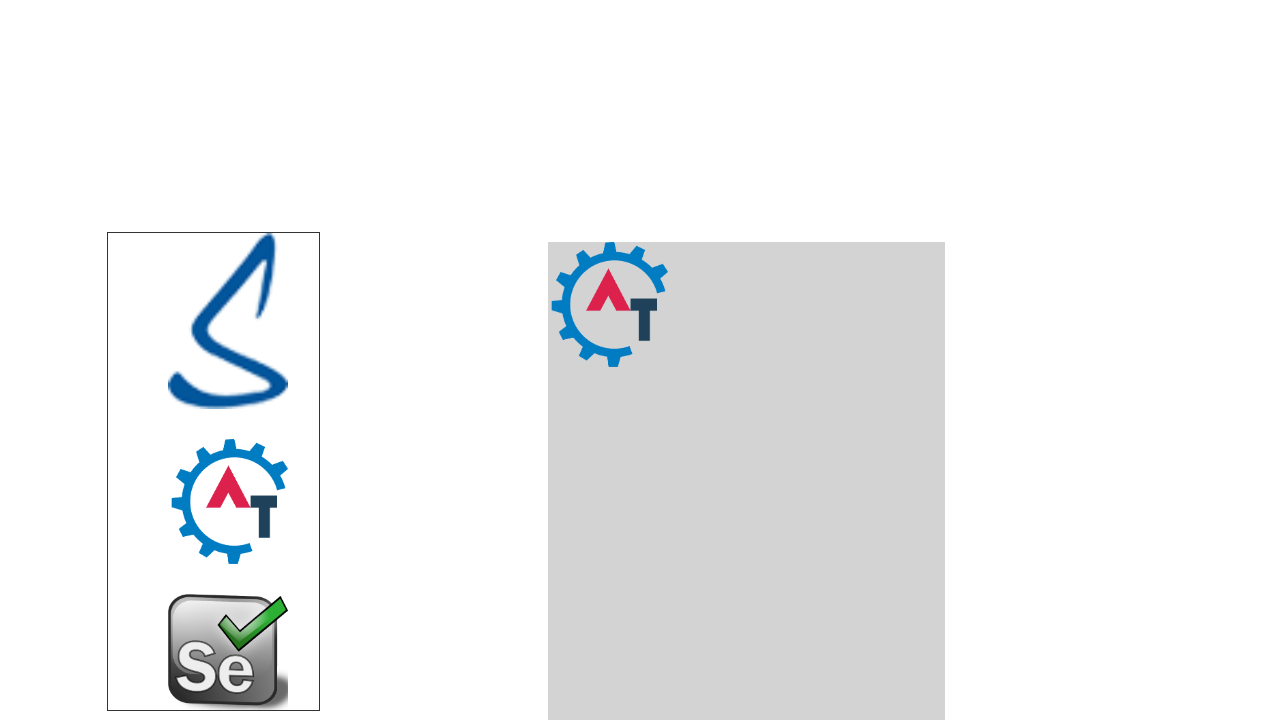